Submits a Google Form by selecting "No Preference." for both questions

Starting URL: https://docs.google.com/forms/d/e/1FAIpQLSelUSzWllrU9H7ML30XtU3ghBYMdZYKMjXZo4sXwQxxpiJVIA/viewform

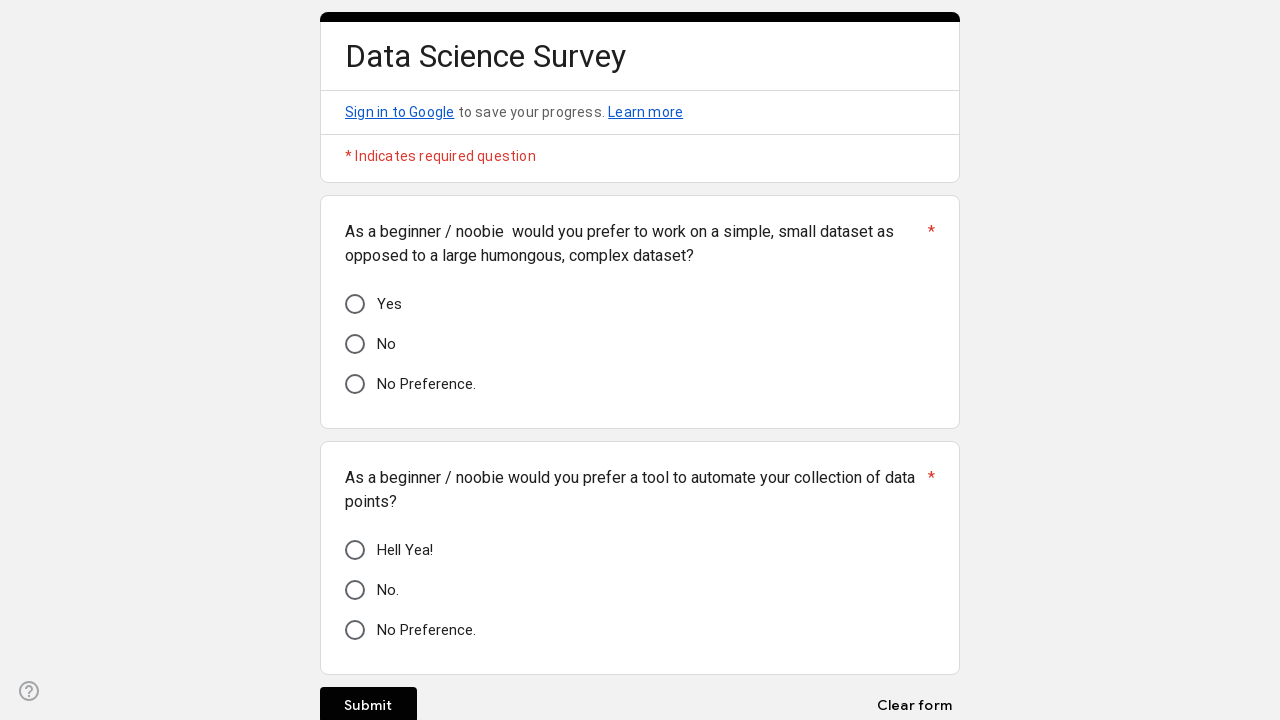

Clicked 'No Preference.' option for first question at (426, 384) on text=No Preference.
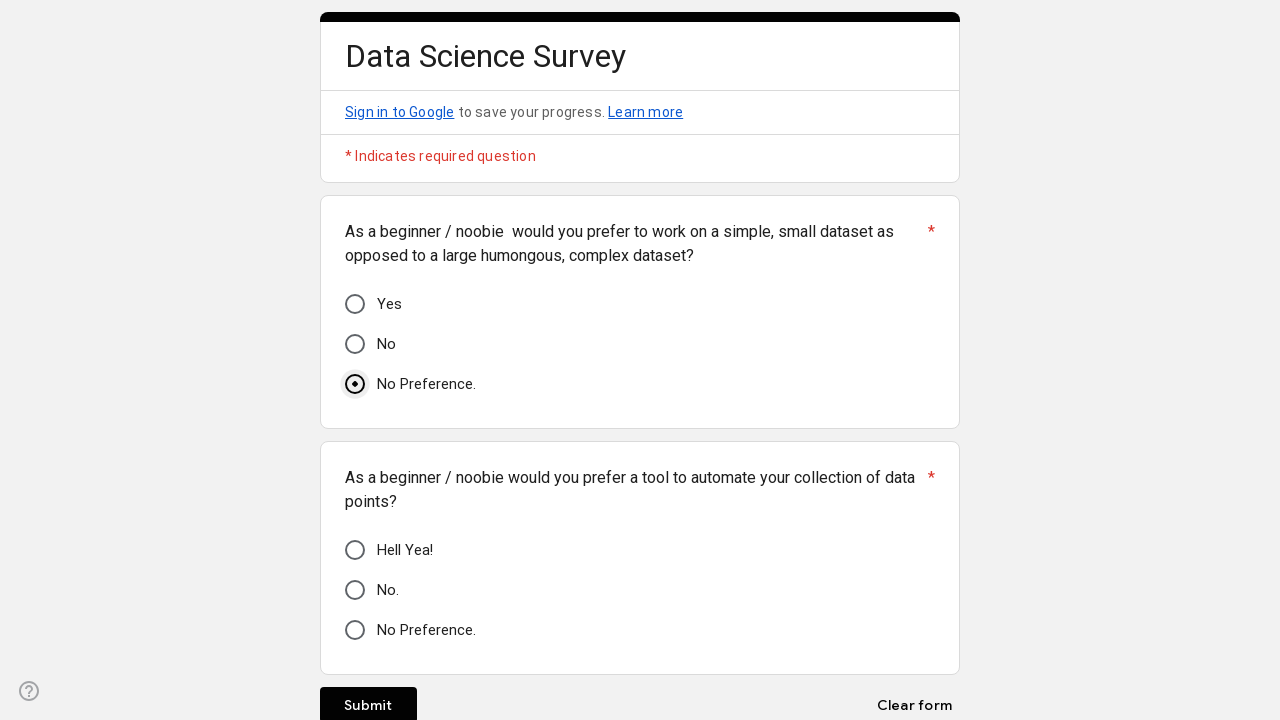

Clicked 'No Preference.' option for second question at (426, 630) on text=No Preference. >> nth=1
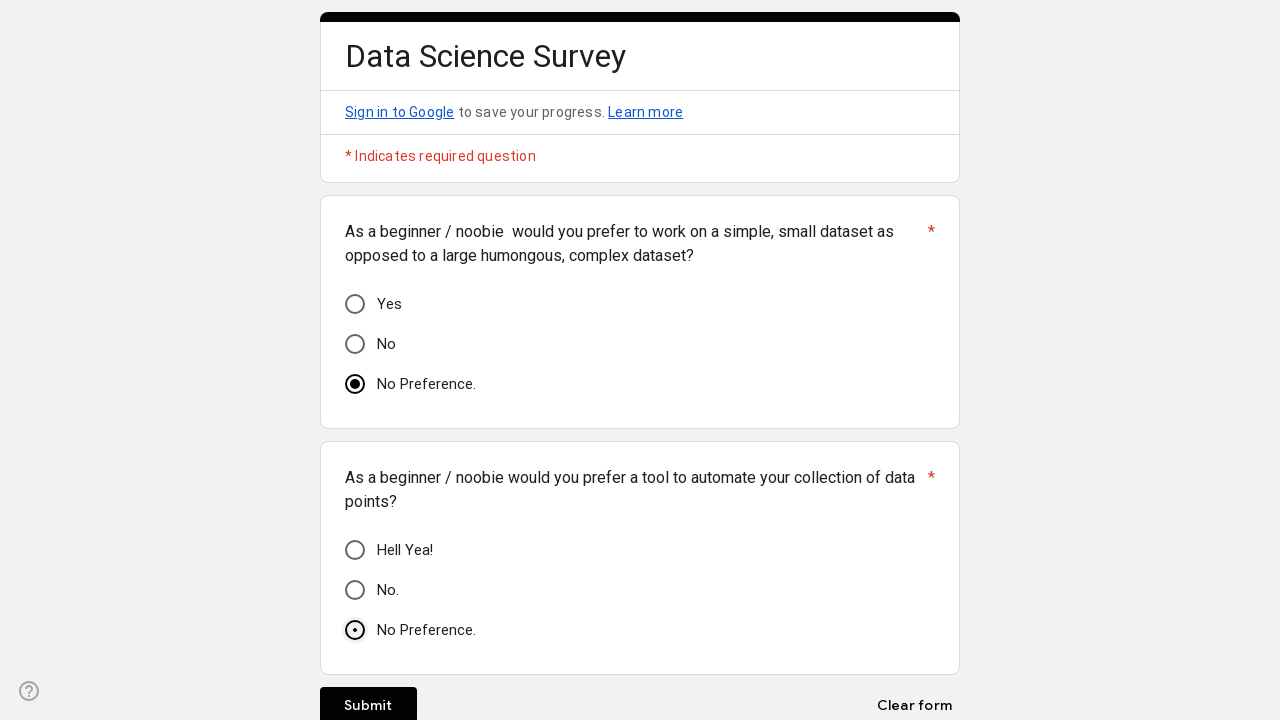

Clicked Submit button to submit the form at (368, 702) on text=Submit
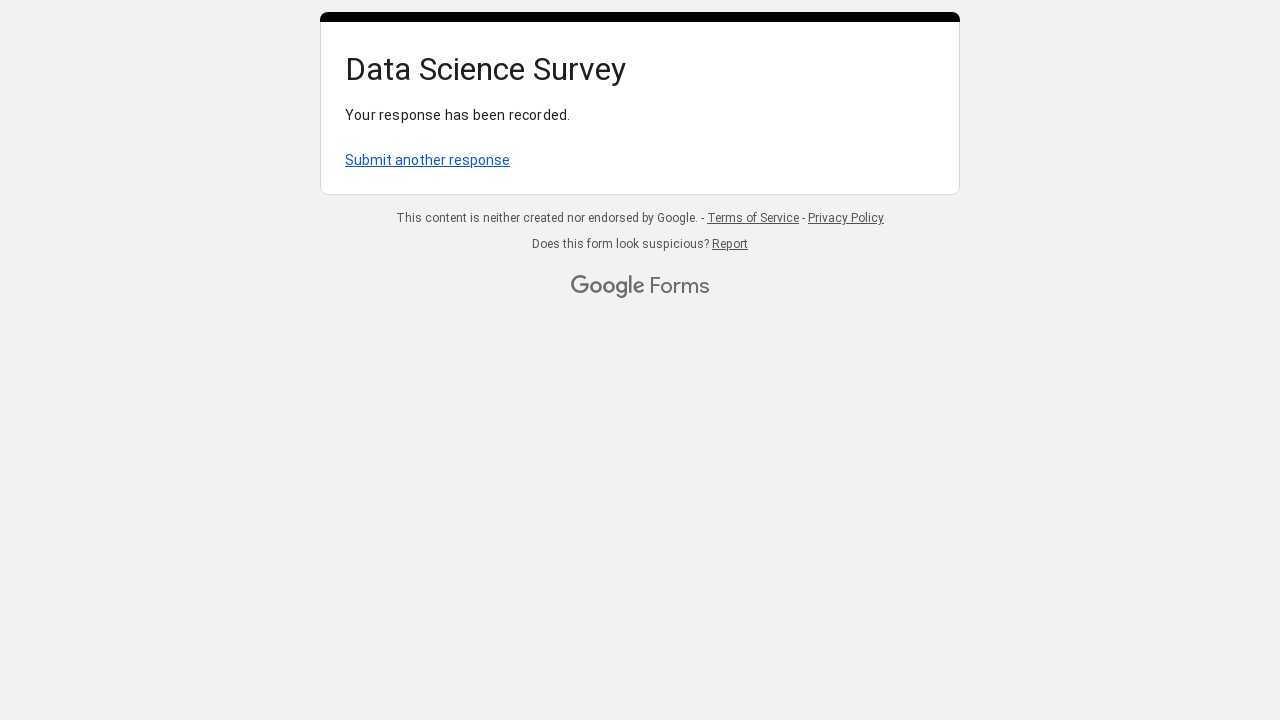

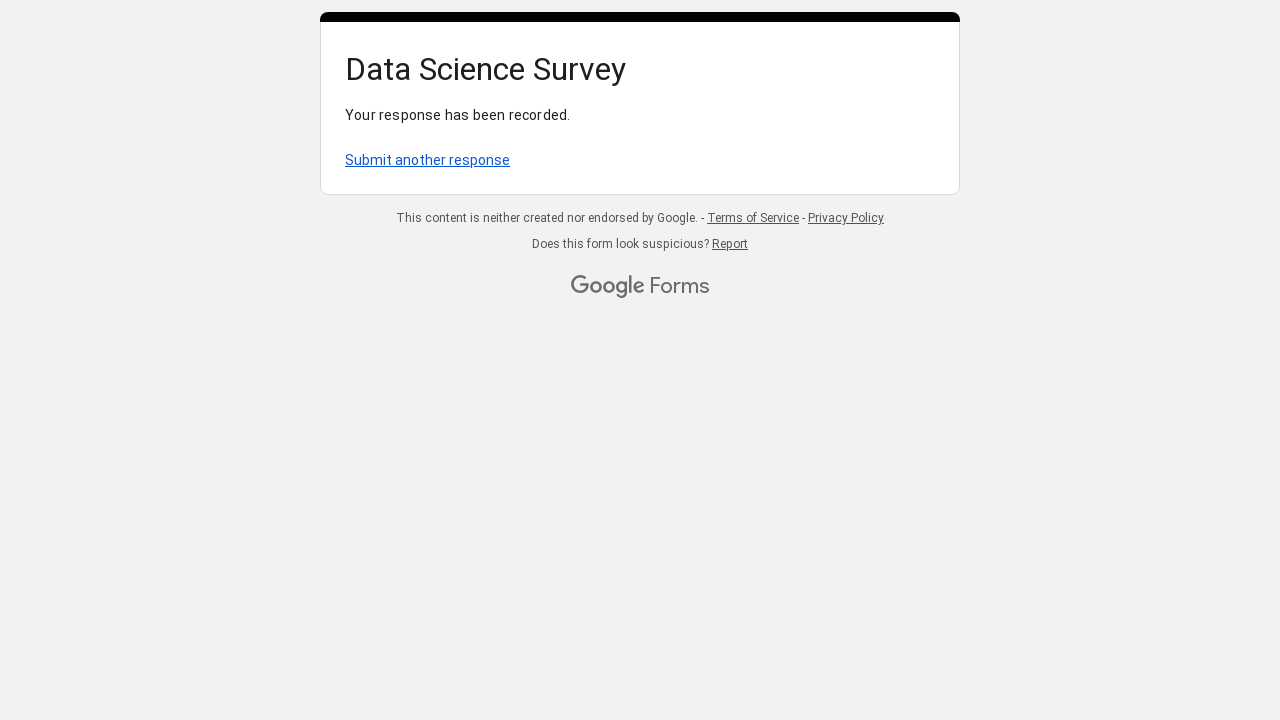